Navigates to Steam's top sellers page and scrolls down multiple times to load more games

Starting URL: https://store.steampowered.com/search/?filter=topsellers

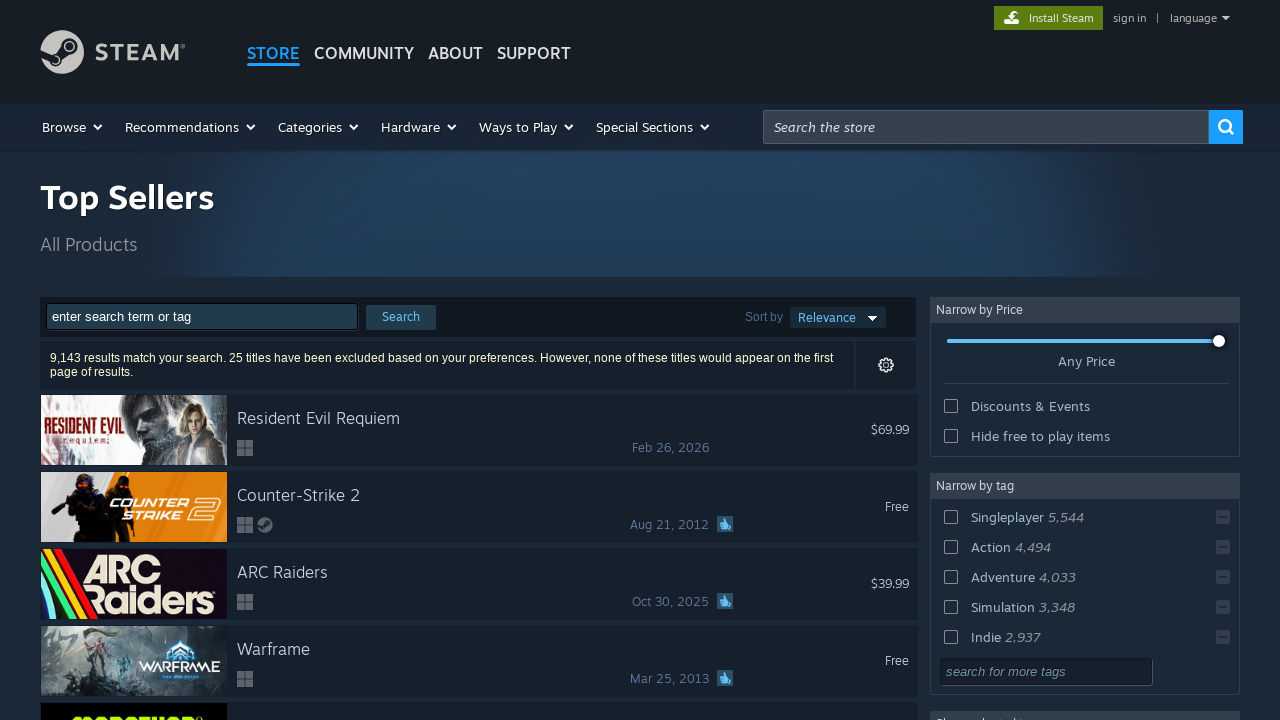

Scrolled to bottom of page to load more games
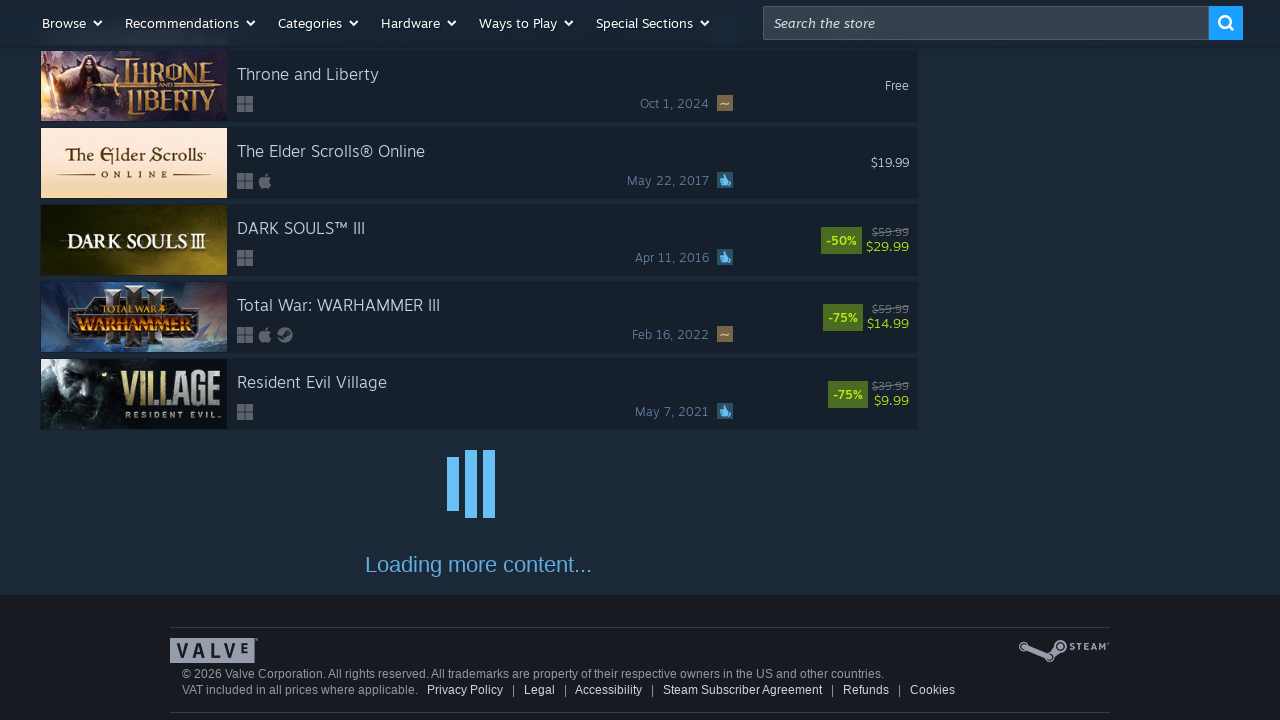

Waited 2 seconds for games to load
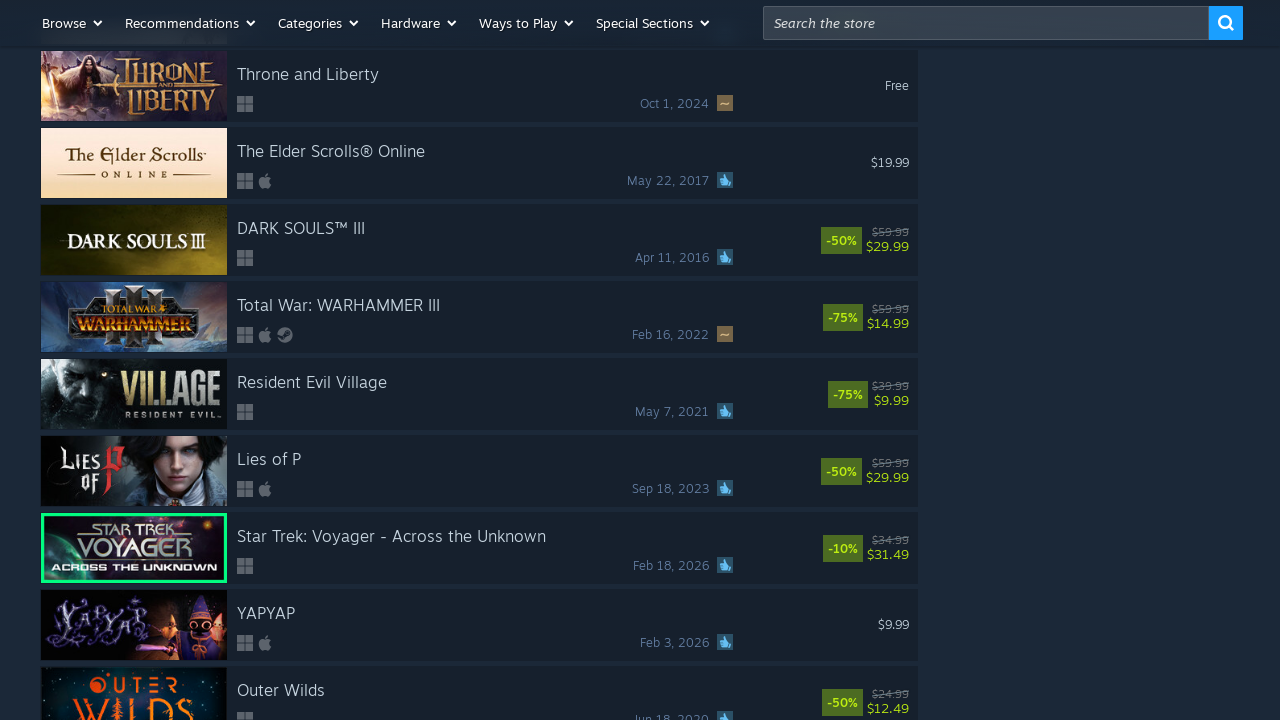

Scrolled to bottom of page to load more games
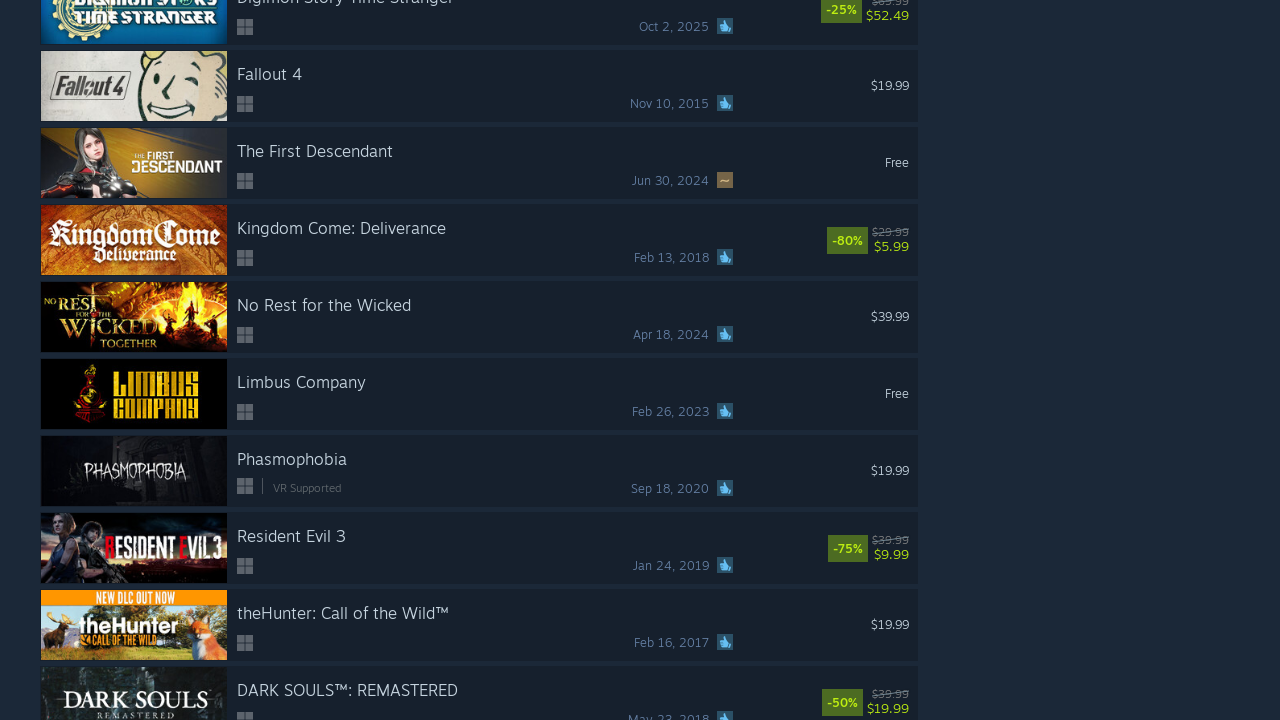

Waited 2 seconds for games to load
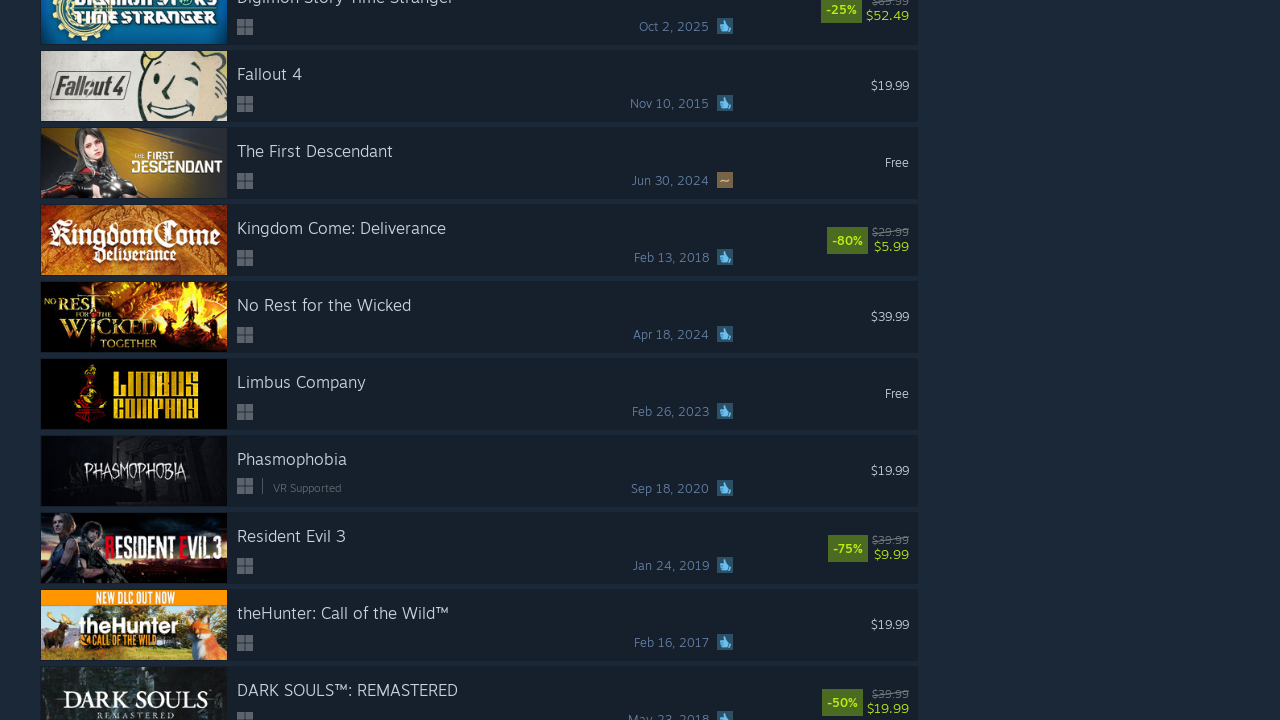

Scrolled to bottom of page to load more games
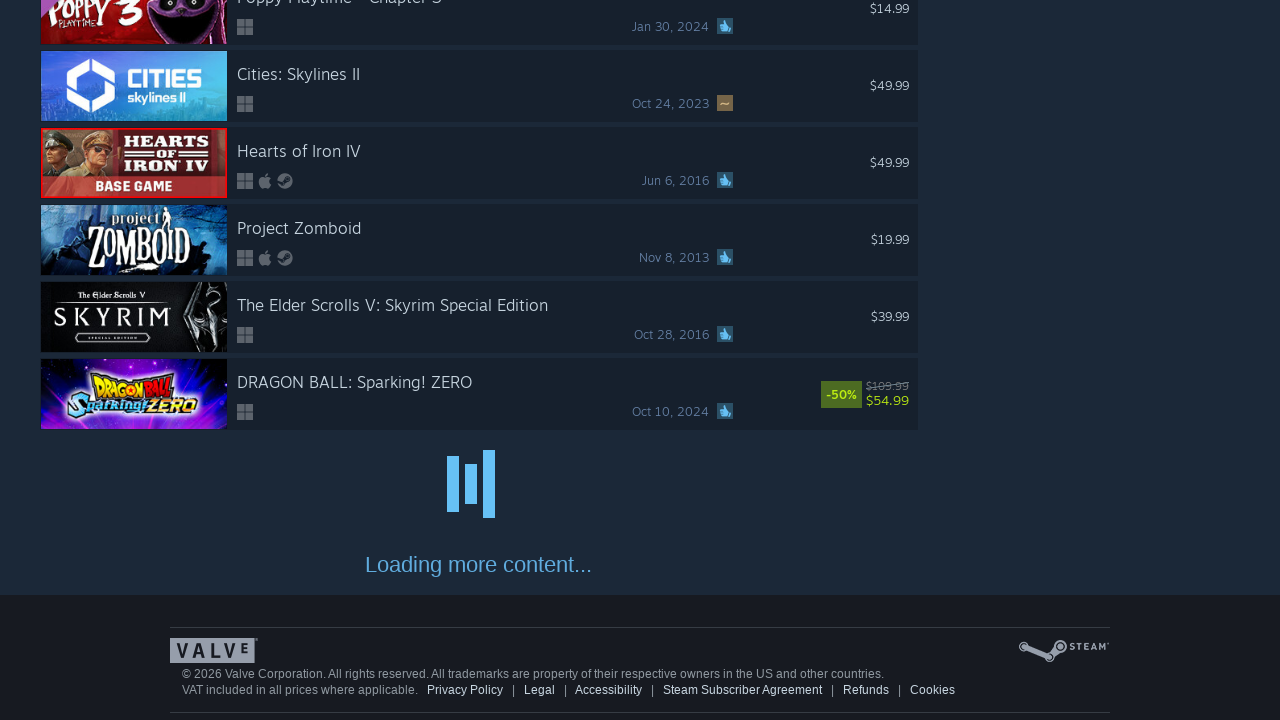

Waited 2 seconds for games to load
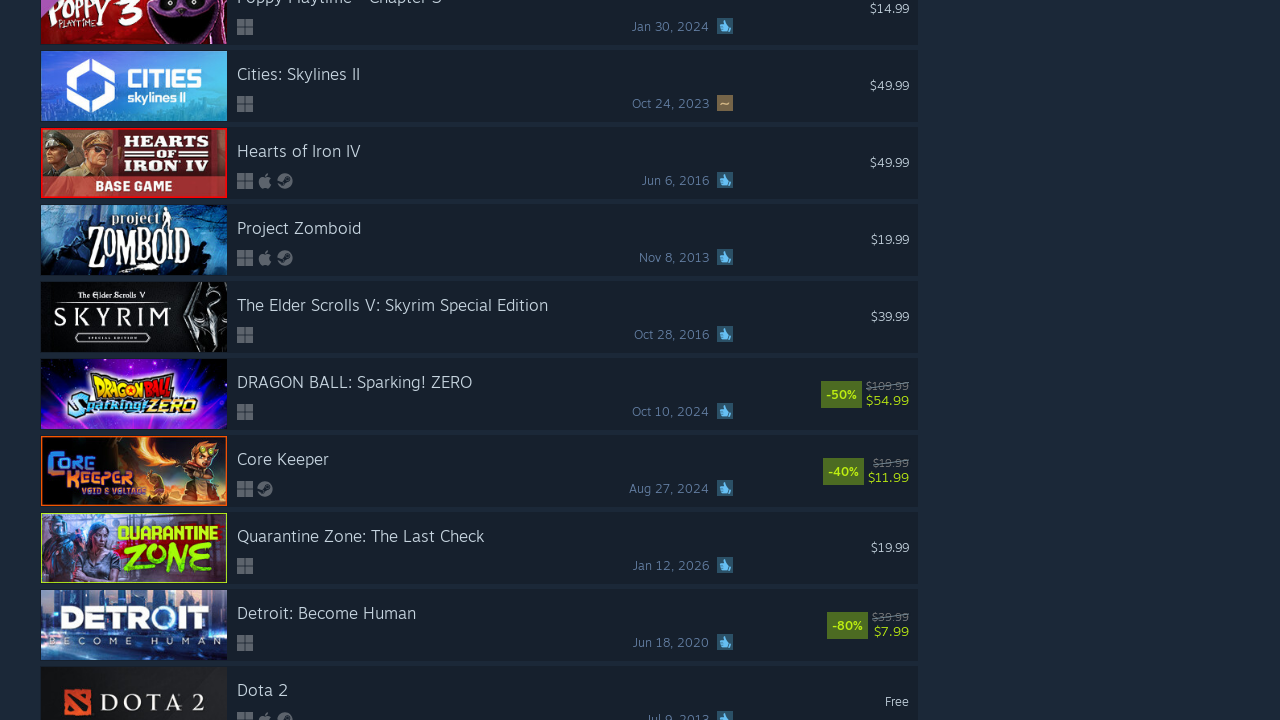

Search result rows are now visible
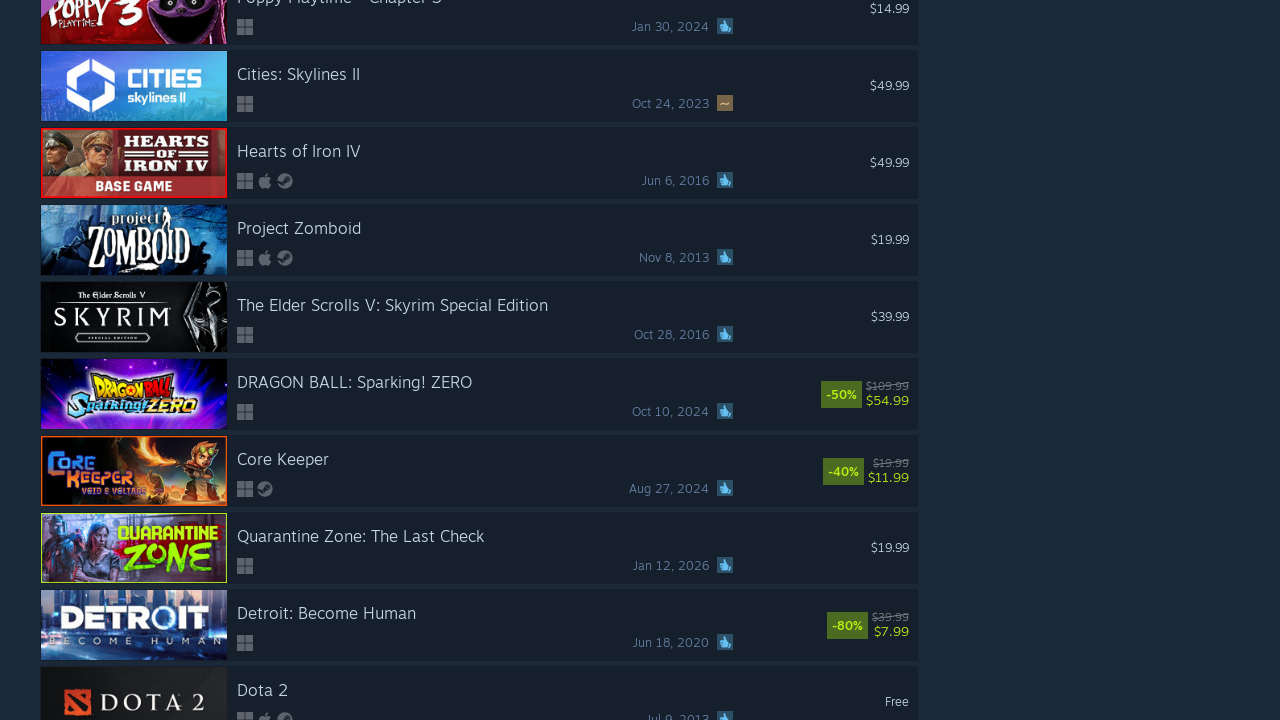

Game title elements are now visible
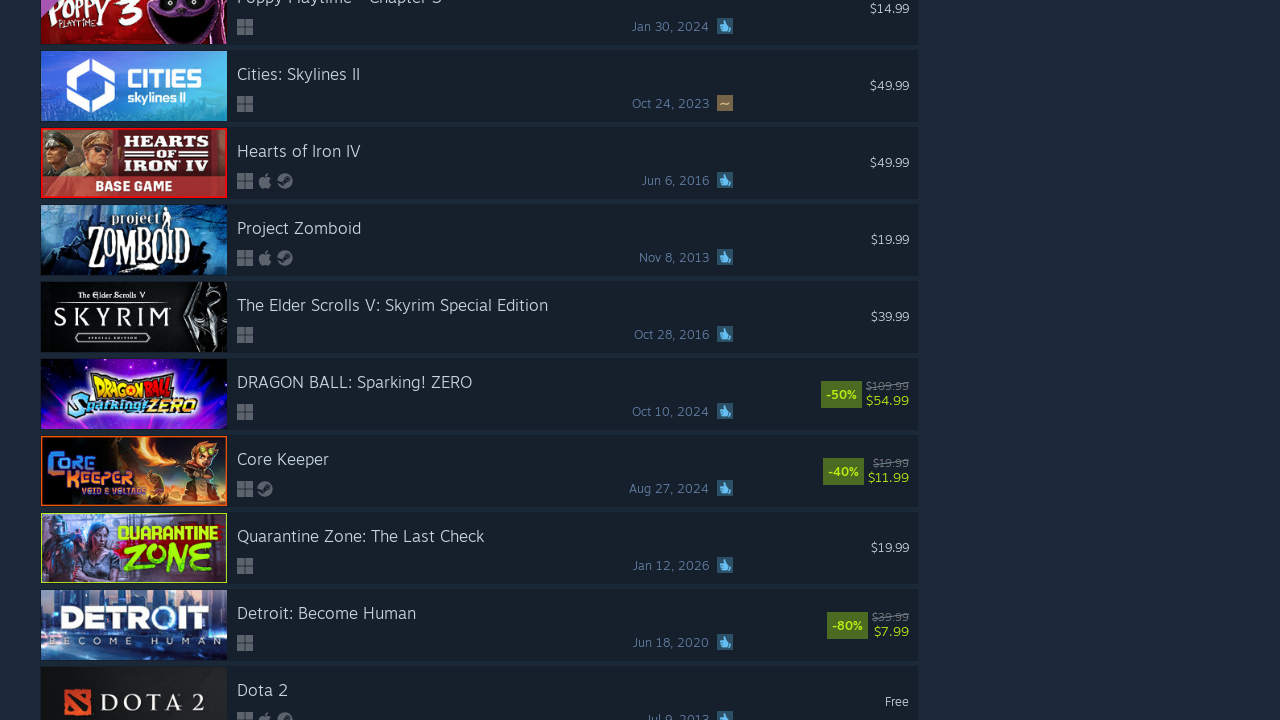

Game price elements are now visible
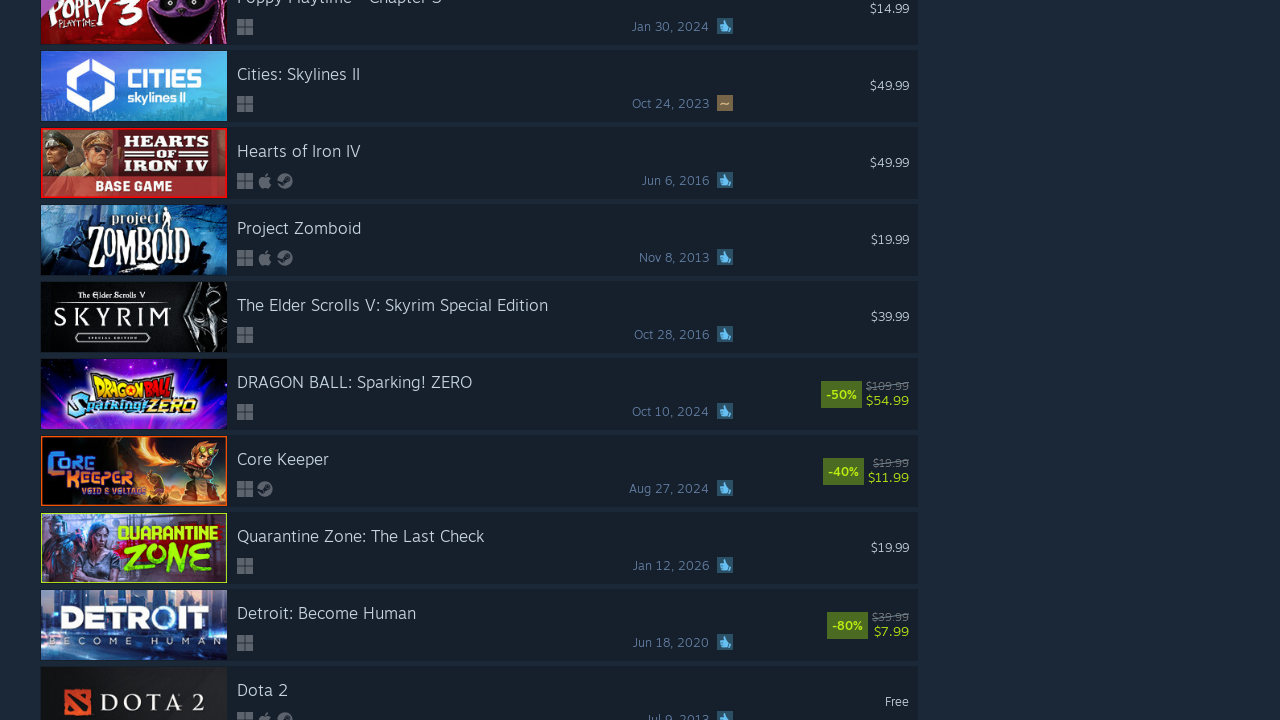

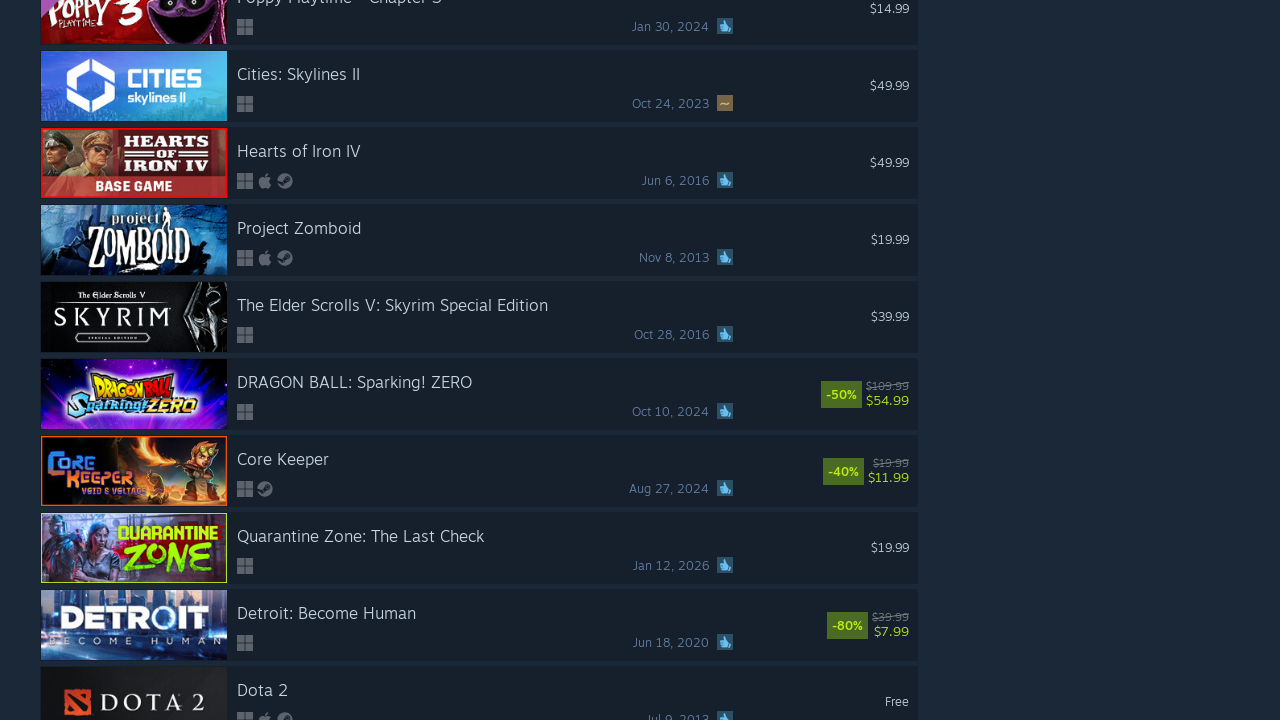